Tests the Python.org search functionality by entering "pycon" as a search query and submitting the form

Starting URL: http://www.python.org

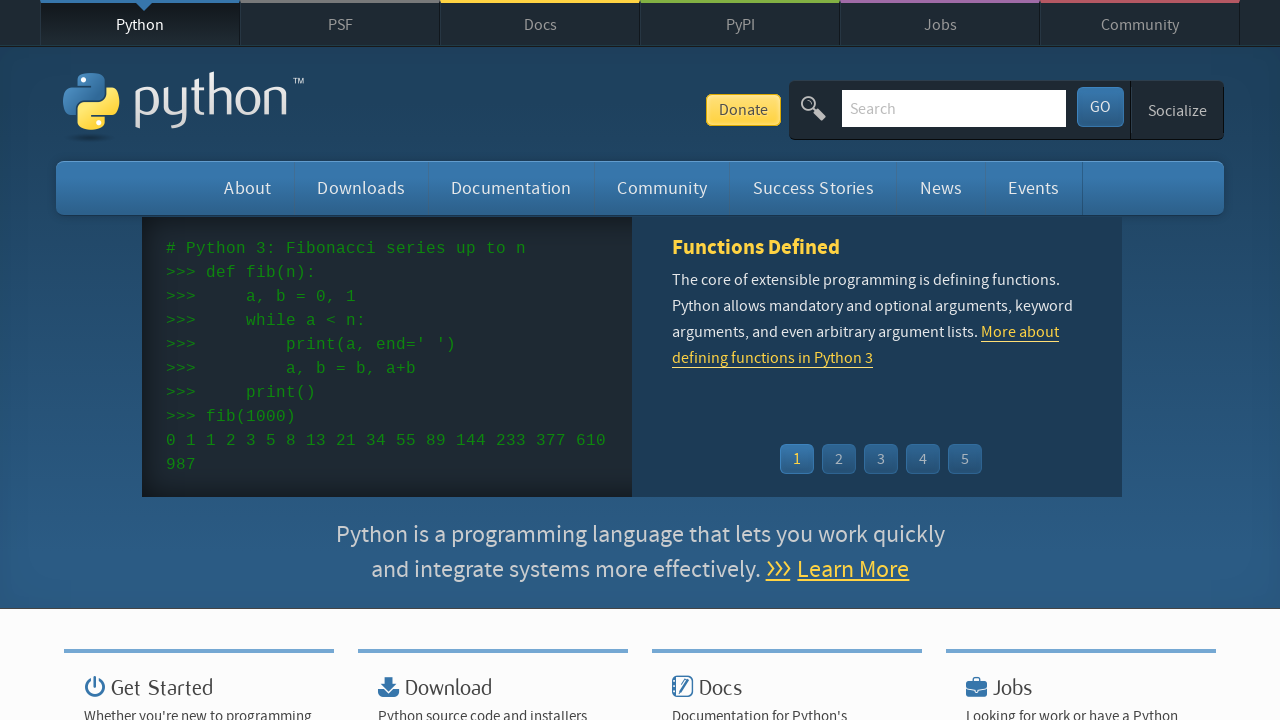

Verified page title contains 'Python'
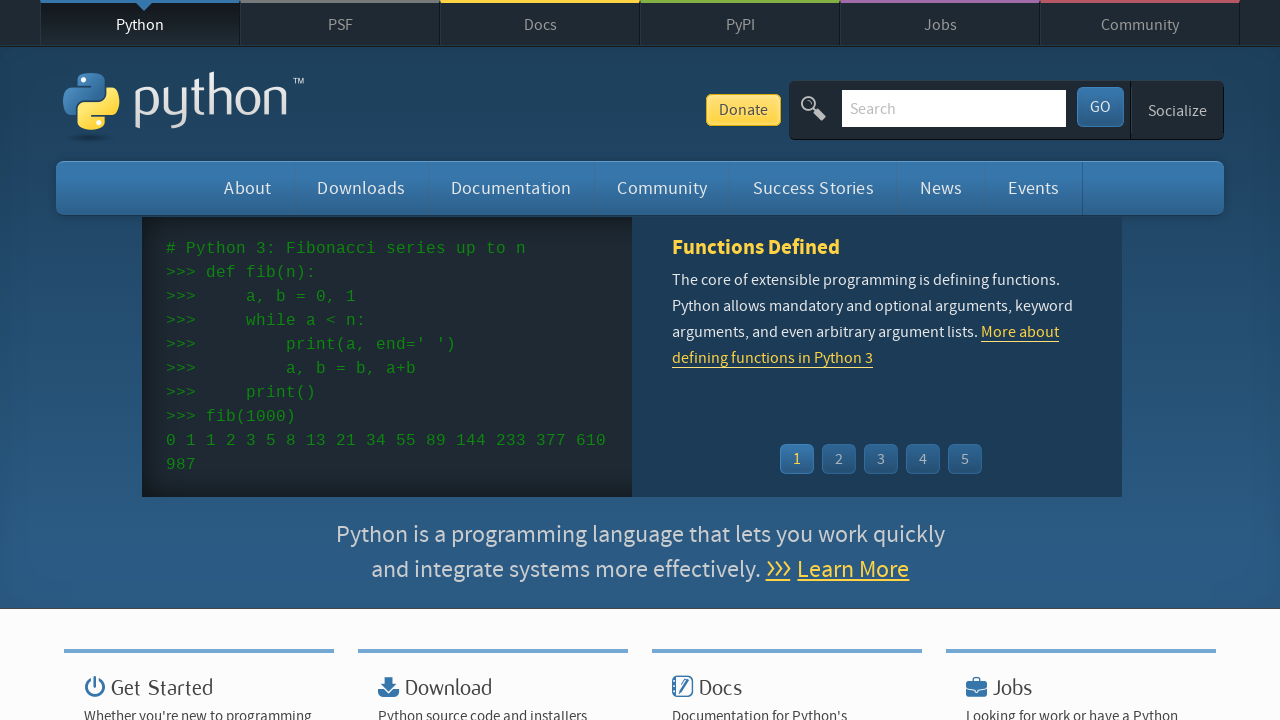

Filled search box with 'pycon' query on input[name='q']
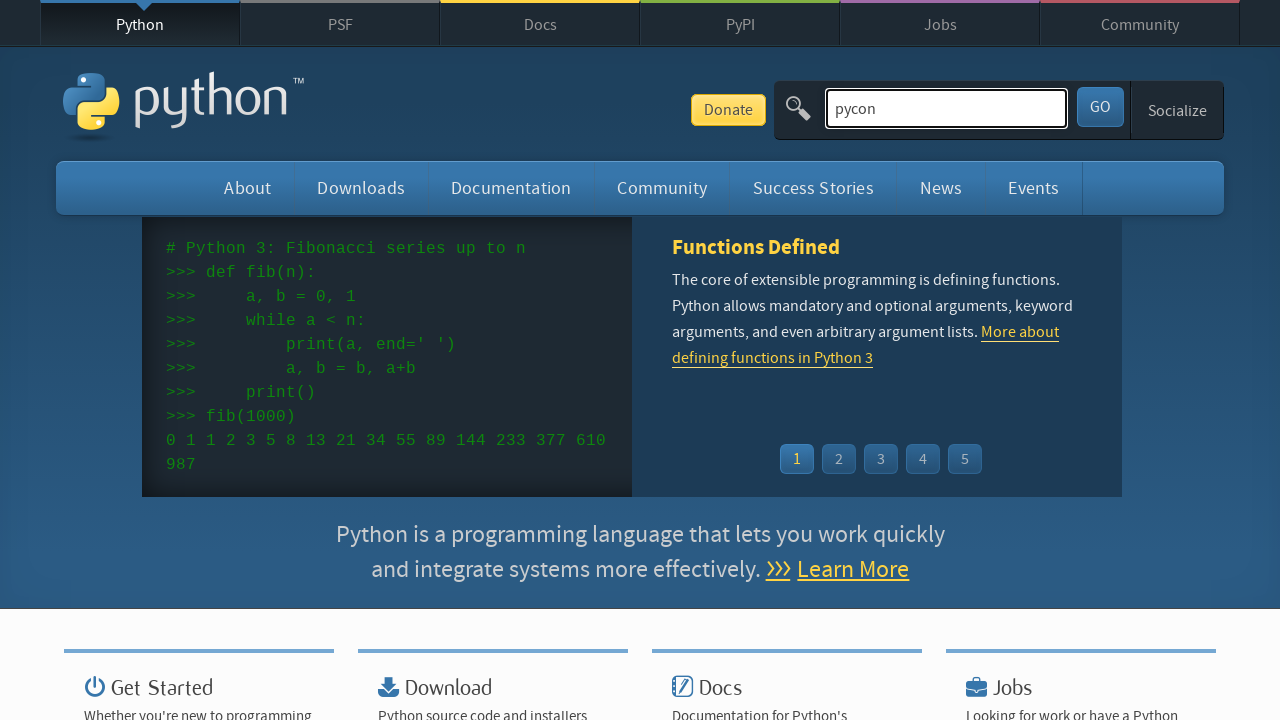

Submitted search form by pressing Enter on input[name='q']
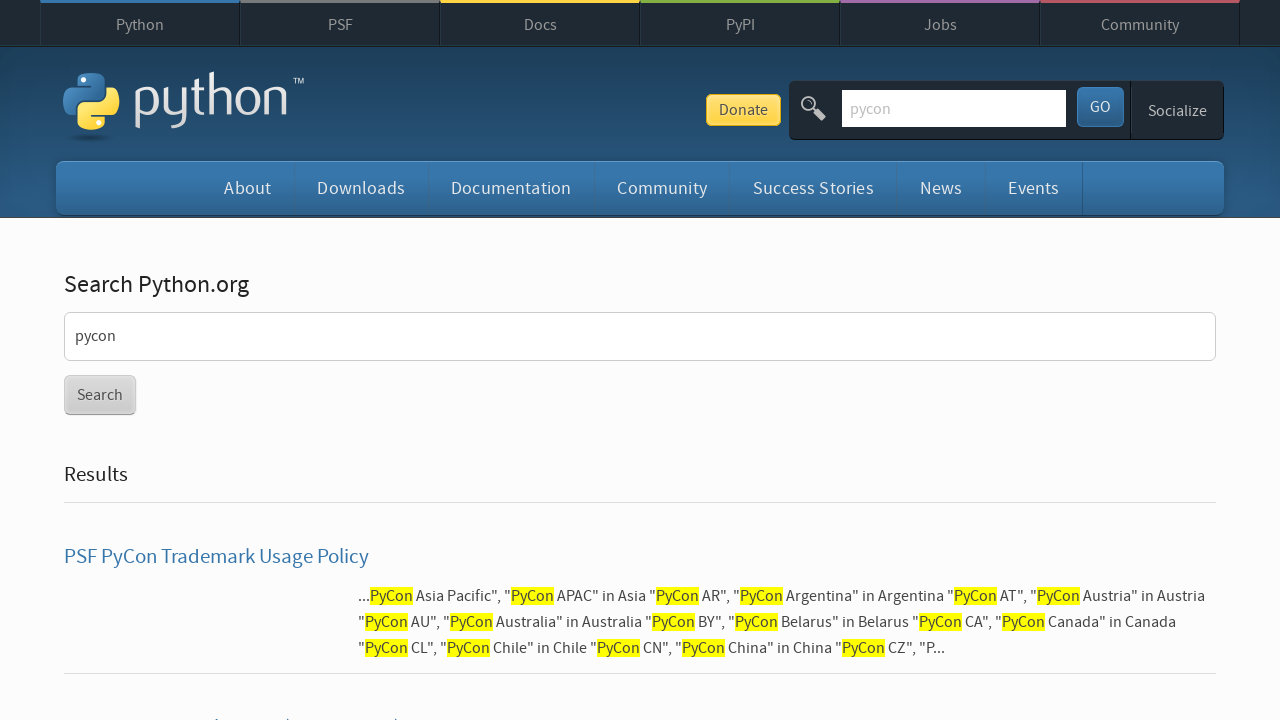

Waited for page to load after search submission
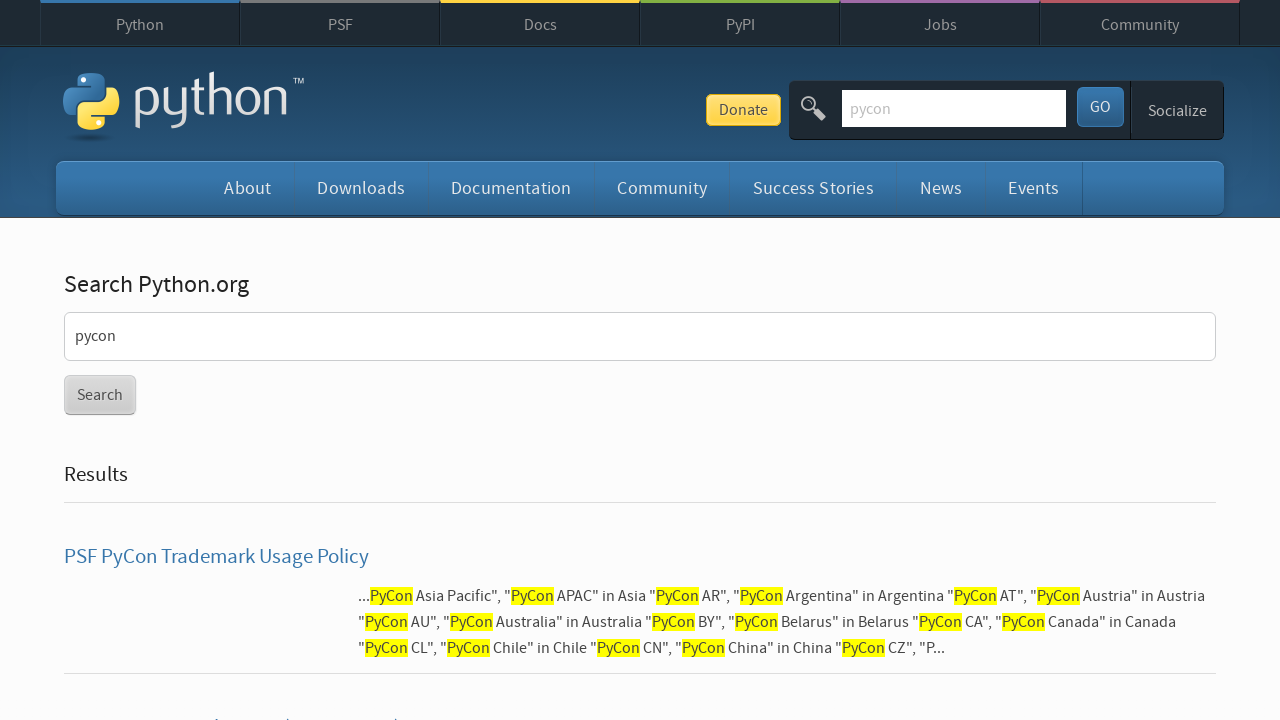

Verified search returned results (no 'No results found' message)
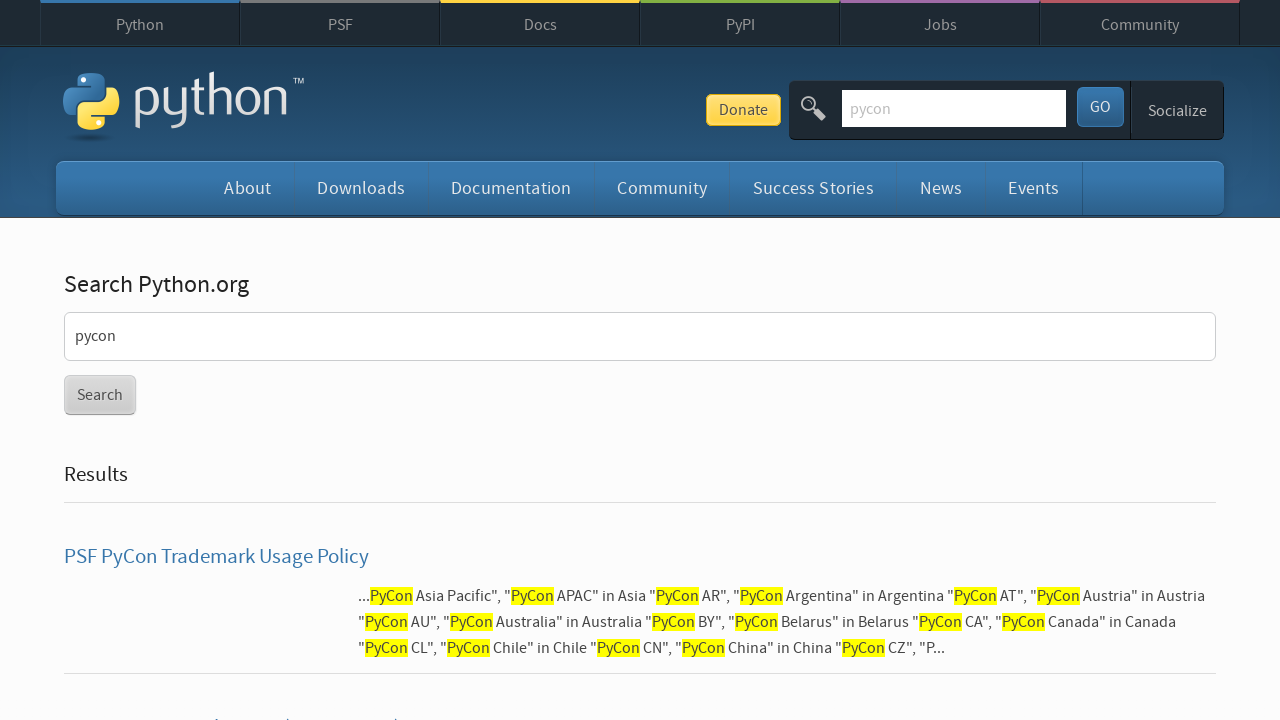

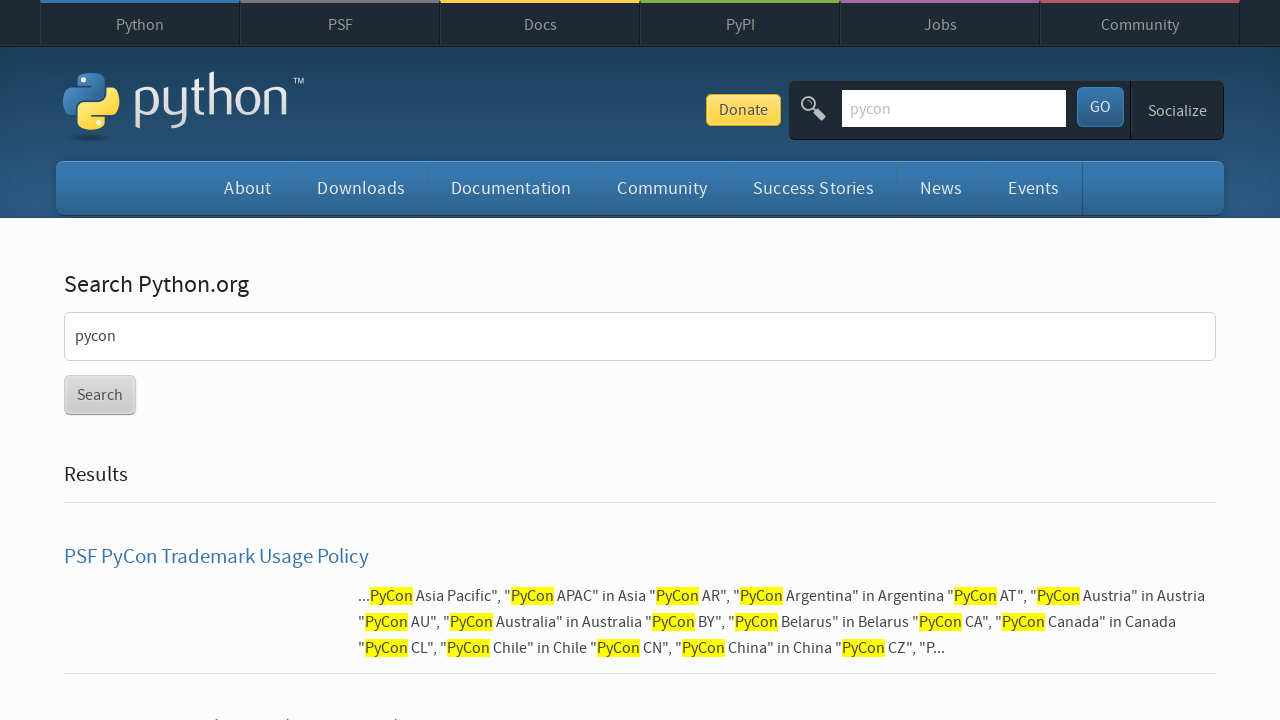